Tests the TodoMVC application by navigating to the todo page, adding two todo items, and verifying the visible todos count is 2

Starting URL: https://demo.playwright.dev/todomvc/

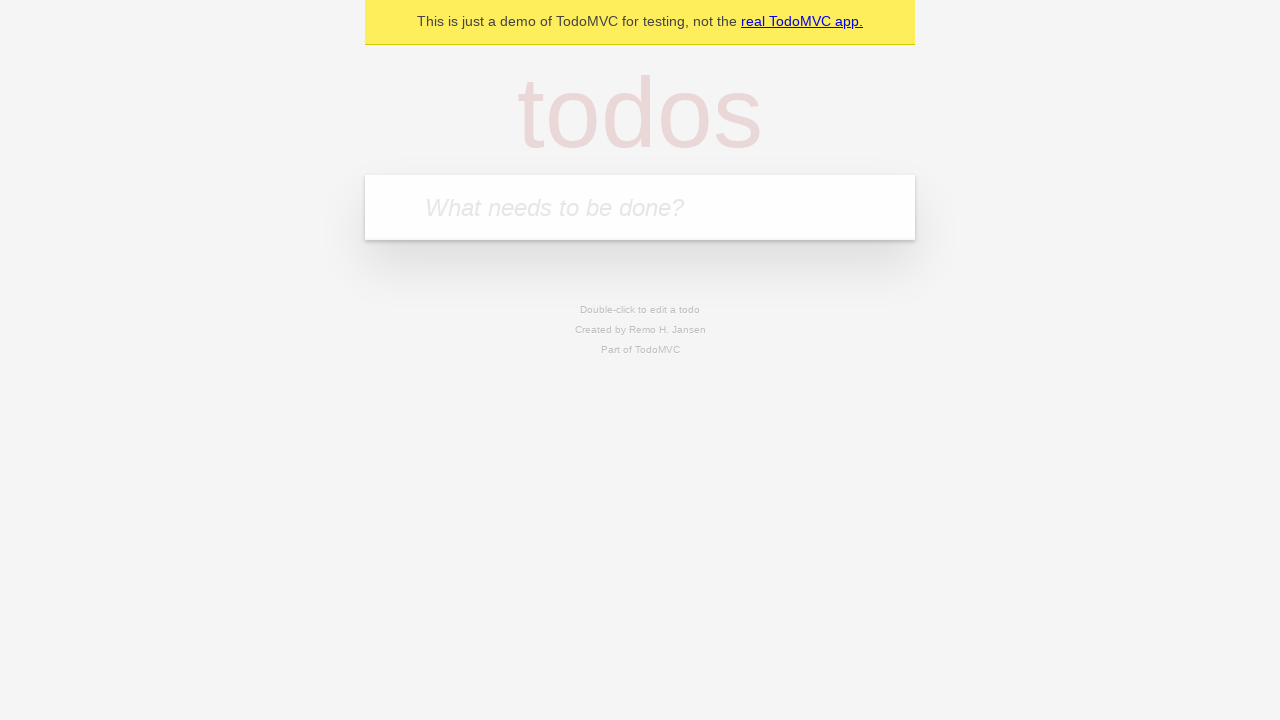

Navigated to TodoMVC application
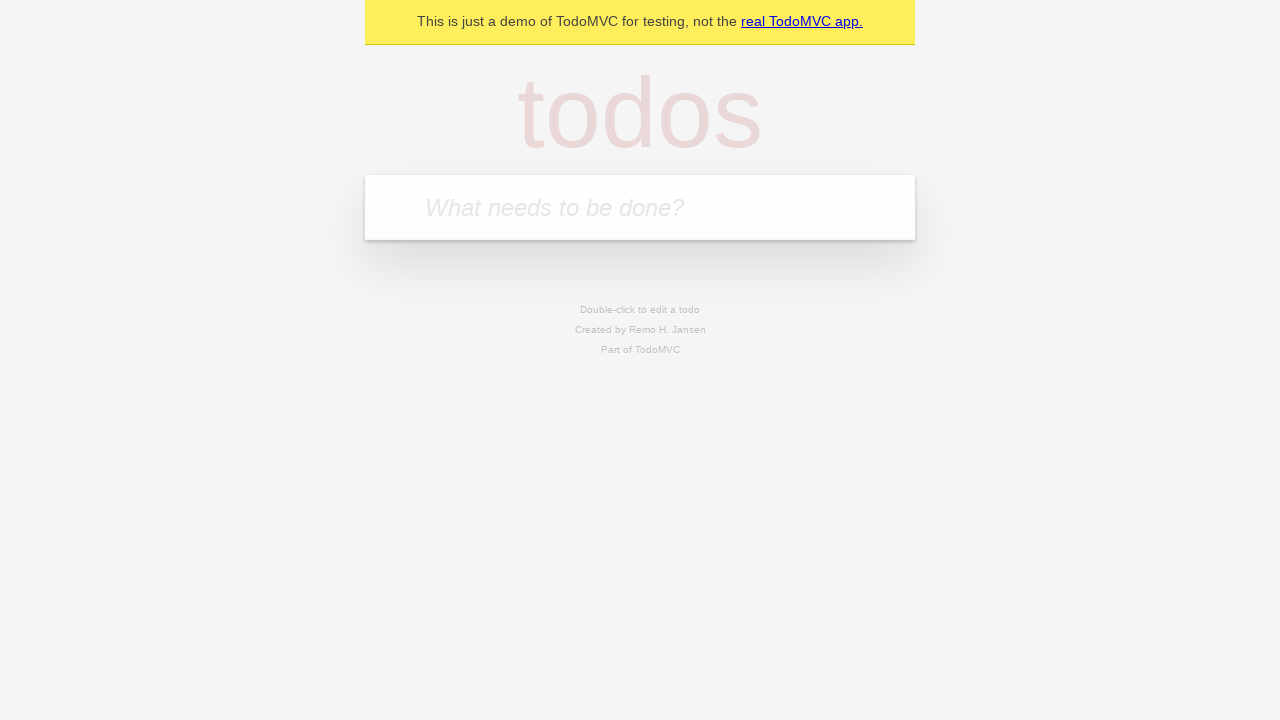

Filled todo input field with 'foo' on input.new-todo
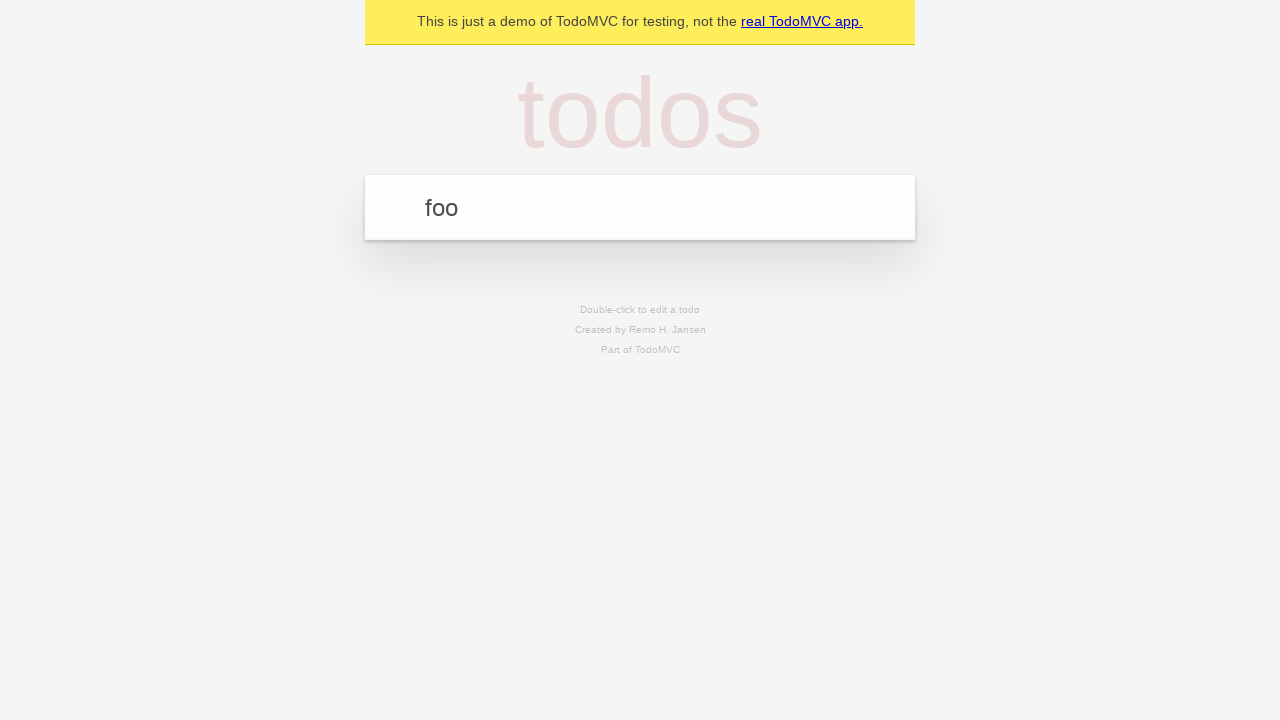

Pressed Enter to add first todo item 'foo' on input.new-todo
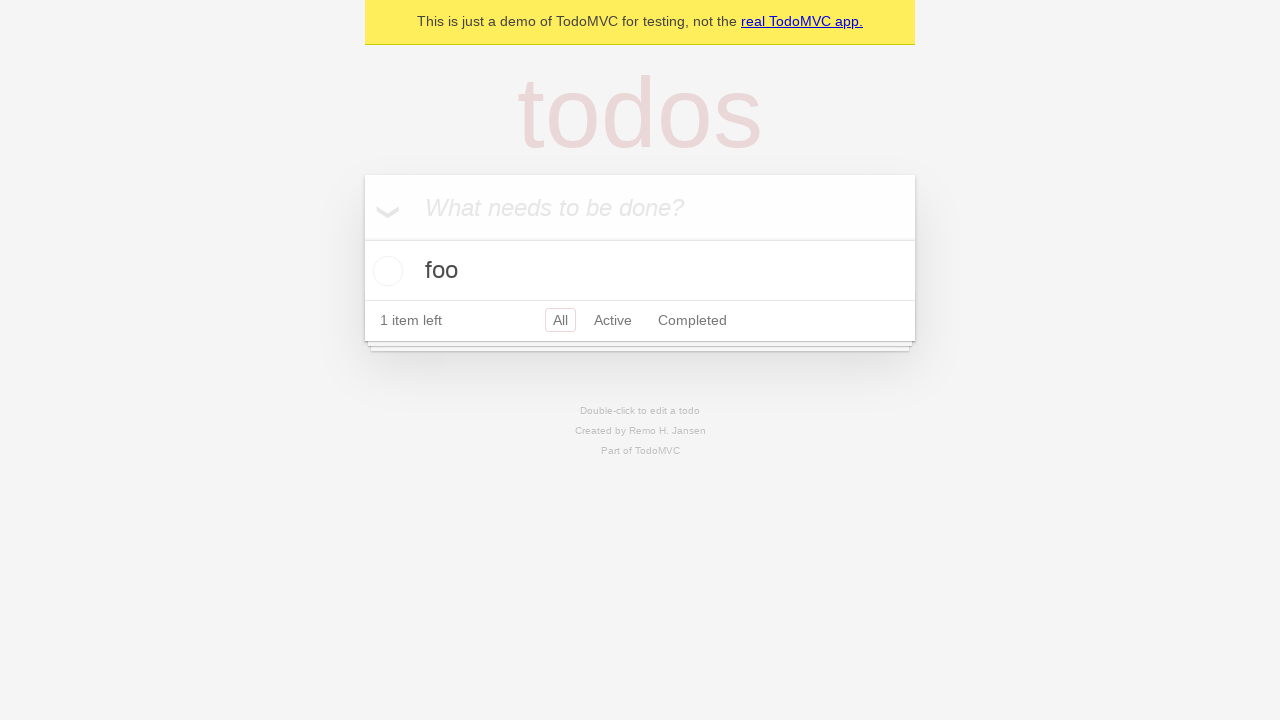

Filled todo input field with 'bar' on input.new-todo
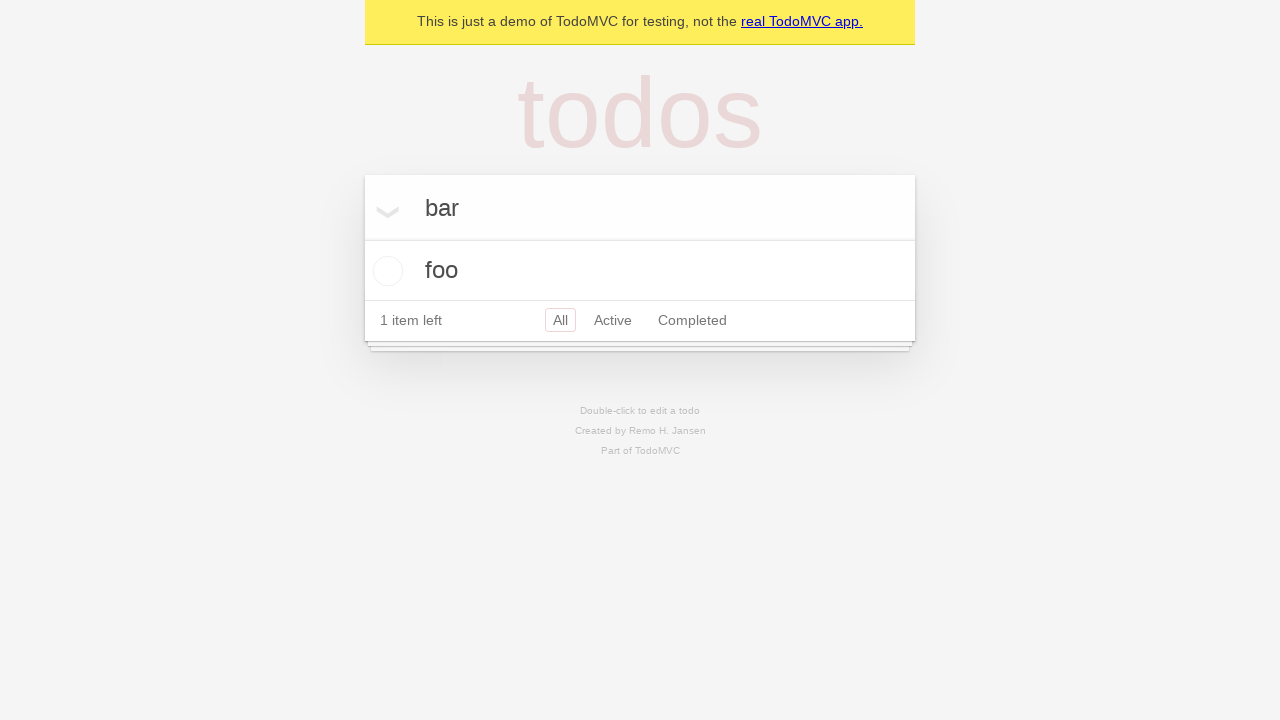

Pressed Enter to add second todo item 'bar' on input.new-todo
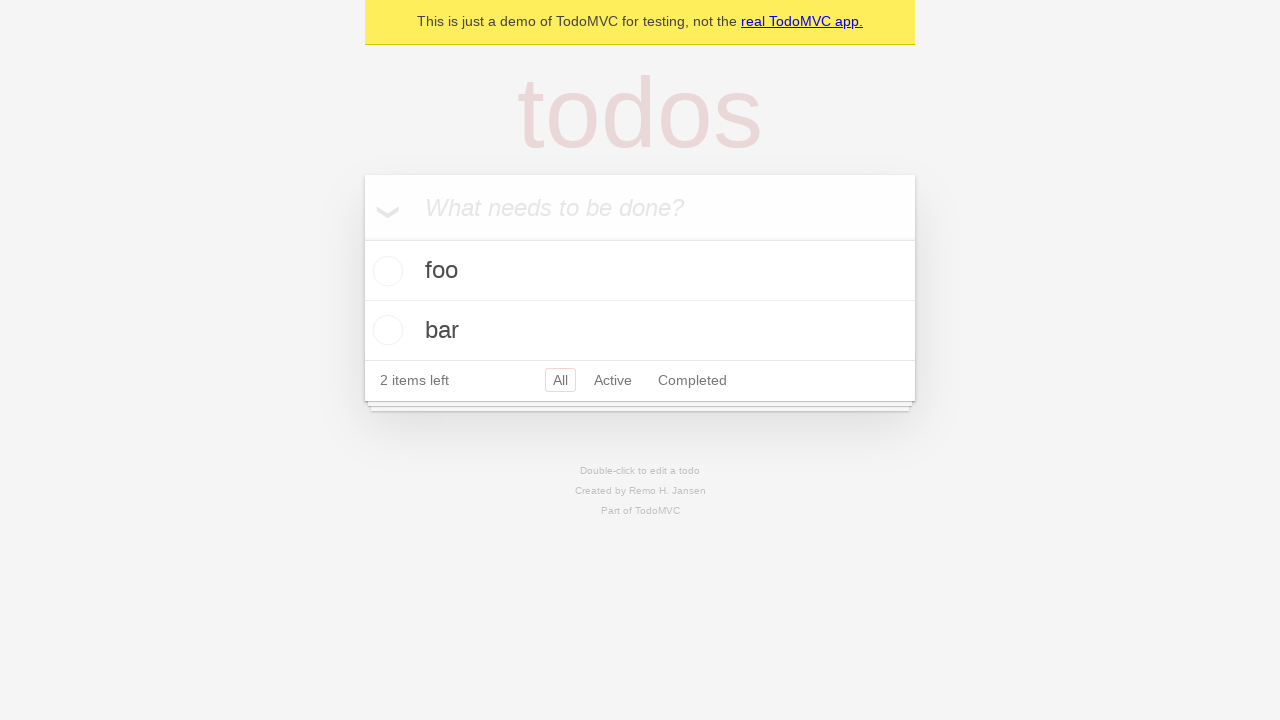

Verified that exactly 2 todo items are visible
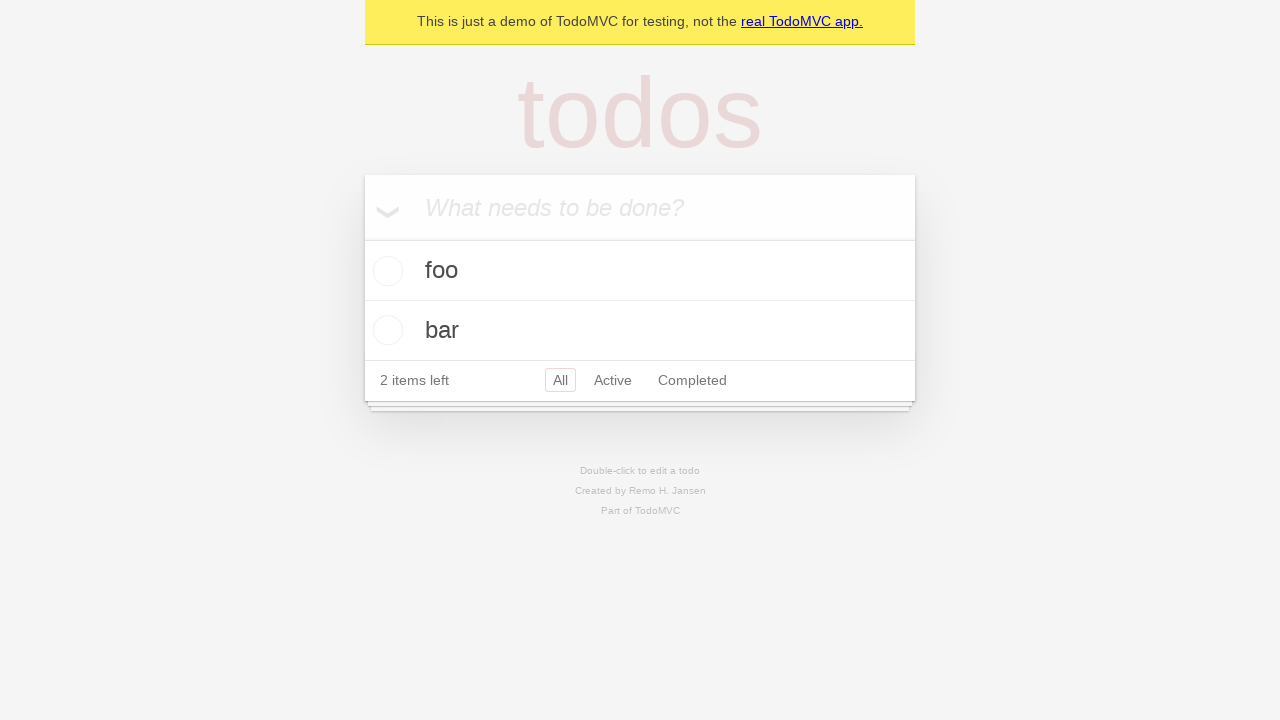

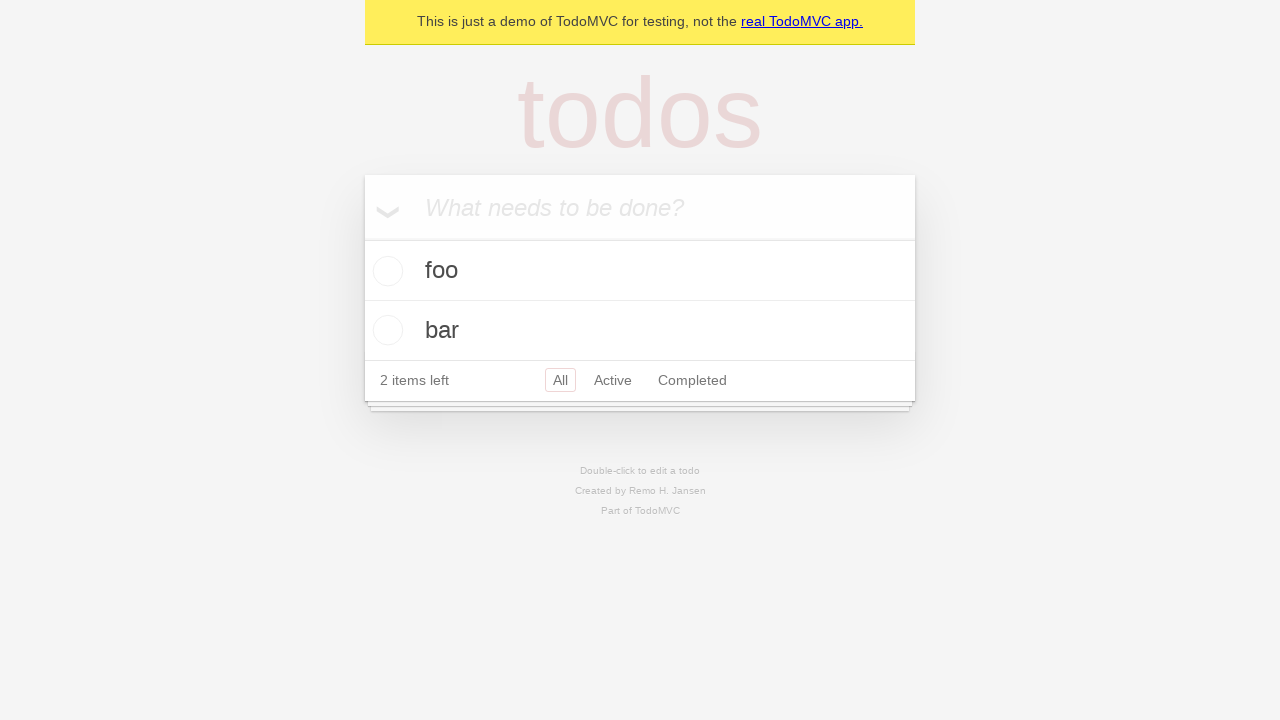